Tests dynamic content loading by clicking a button and waiting for hidden content to become visible

Starting URL: https://the-internet.herokuapp.com/dynamic_loading/1

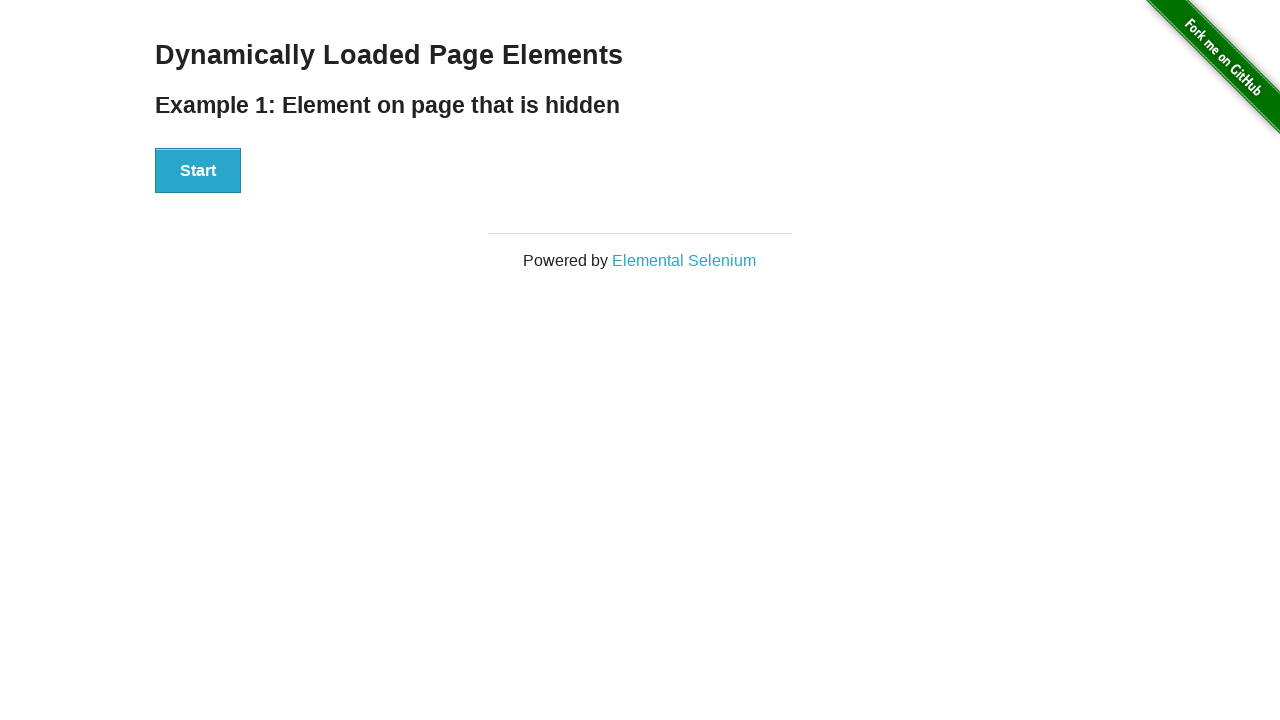

Clicked the start button to trigger dynamic content loading at (198, 171) on xpath=//div[@id='start']/button
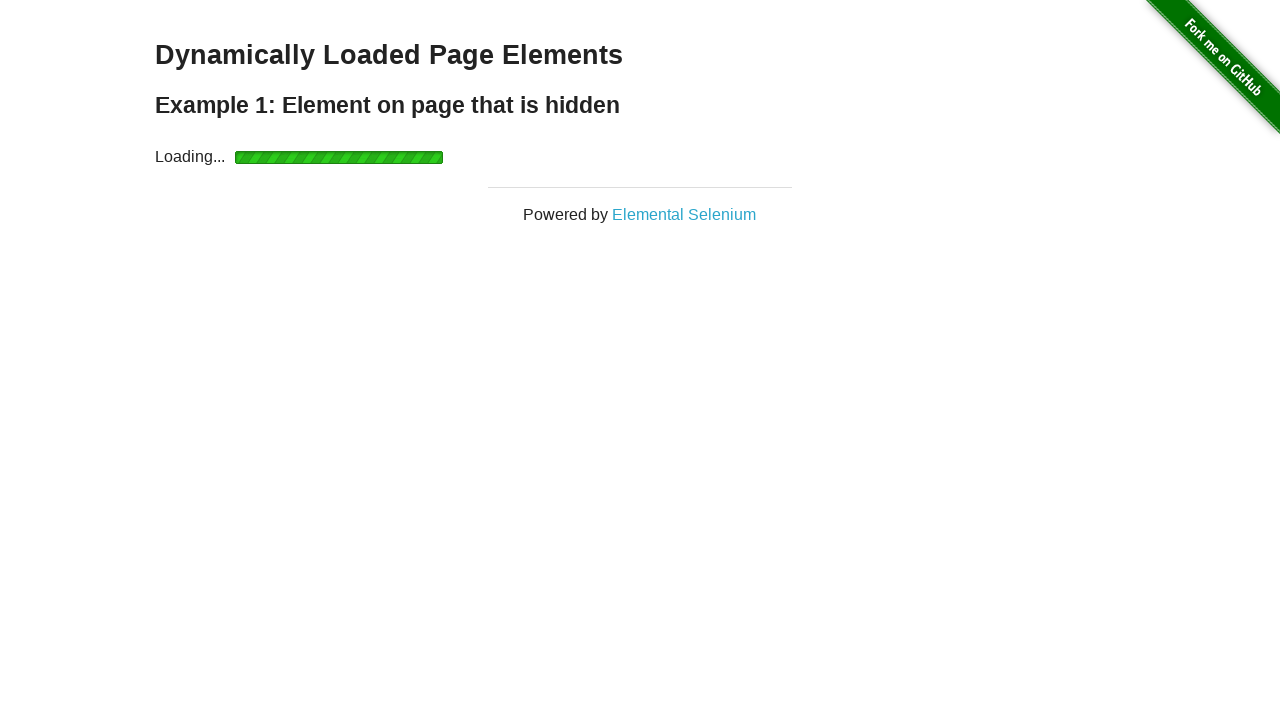

Waited for the finish element to appear (dynamically loaded content became visible)
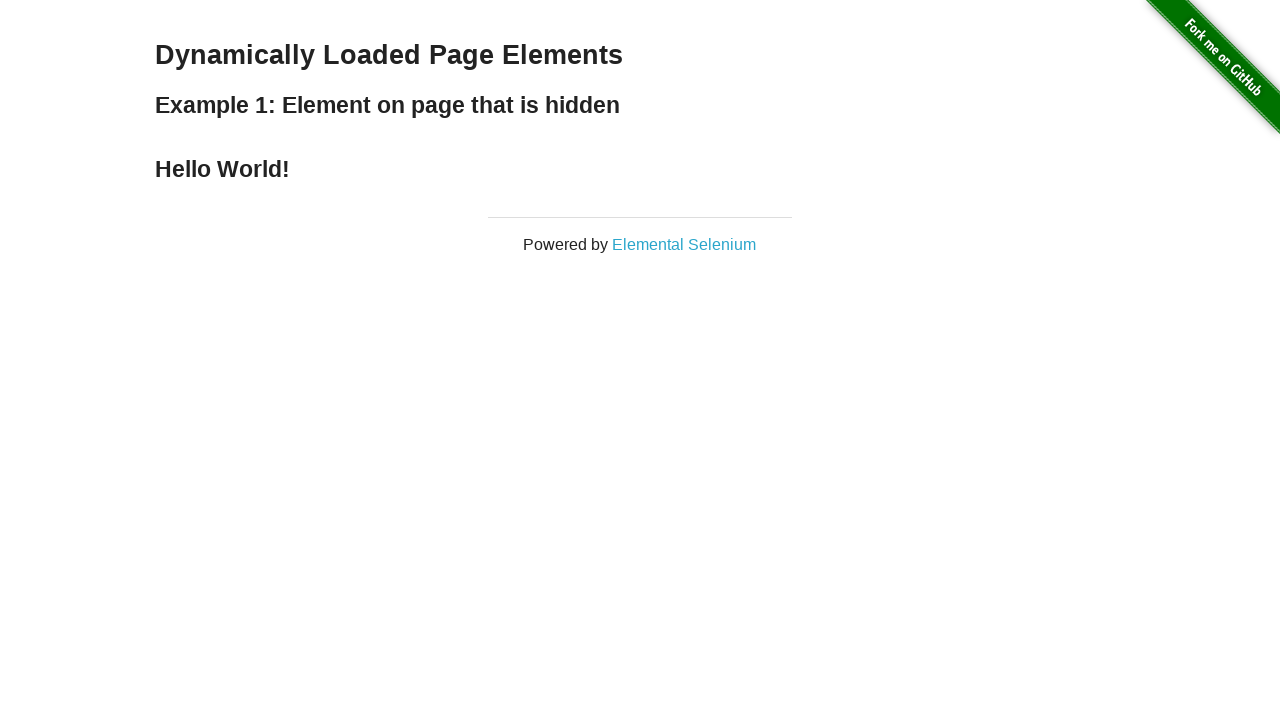

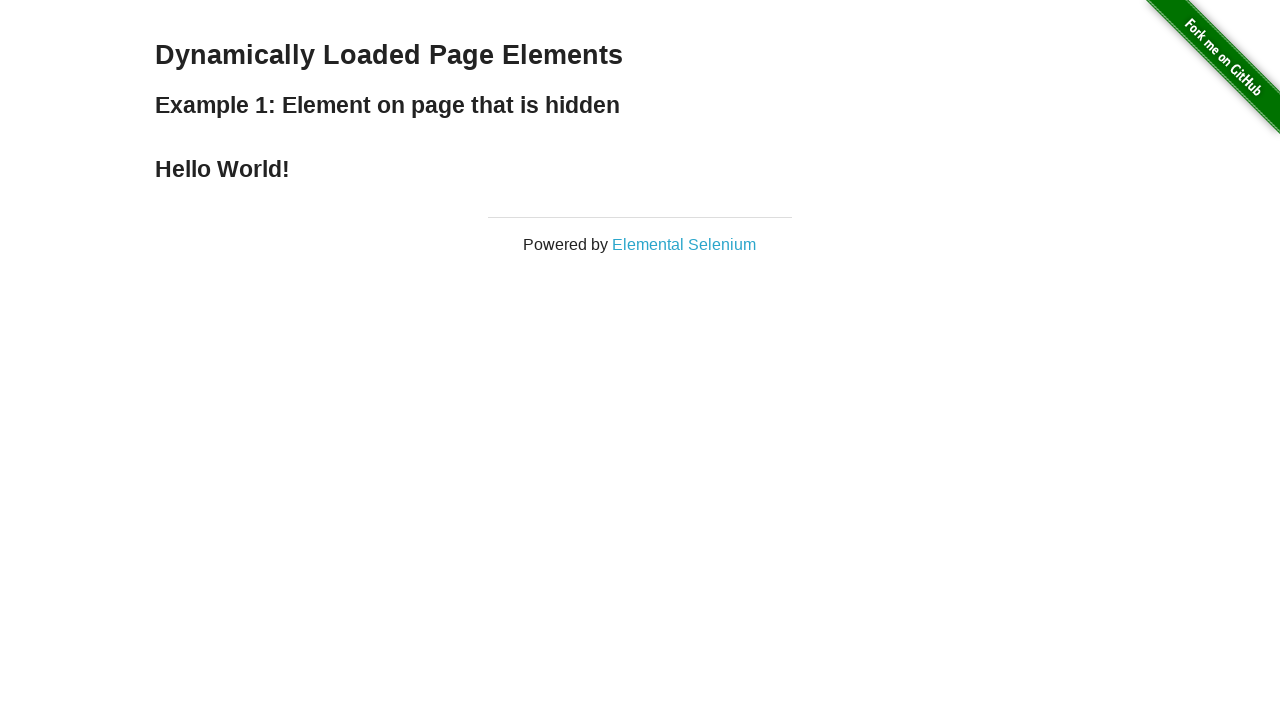